Tests the registration form functionality on a demo automation testing site by clicking the skip sign-in button and filling out first name, last name, address, and email fields.

Starting URL: https://demo.automationtesting.in/Index.html

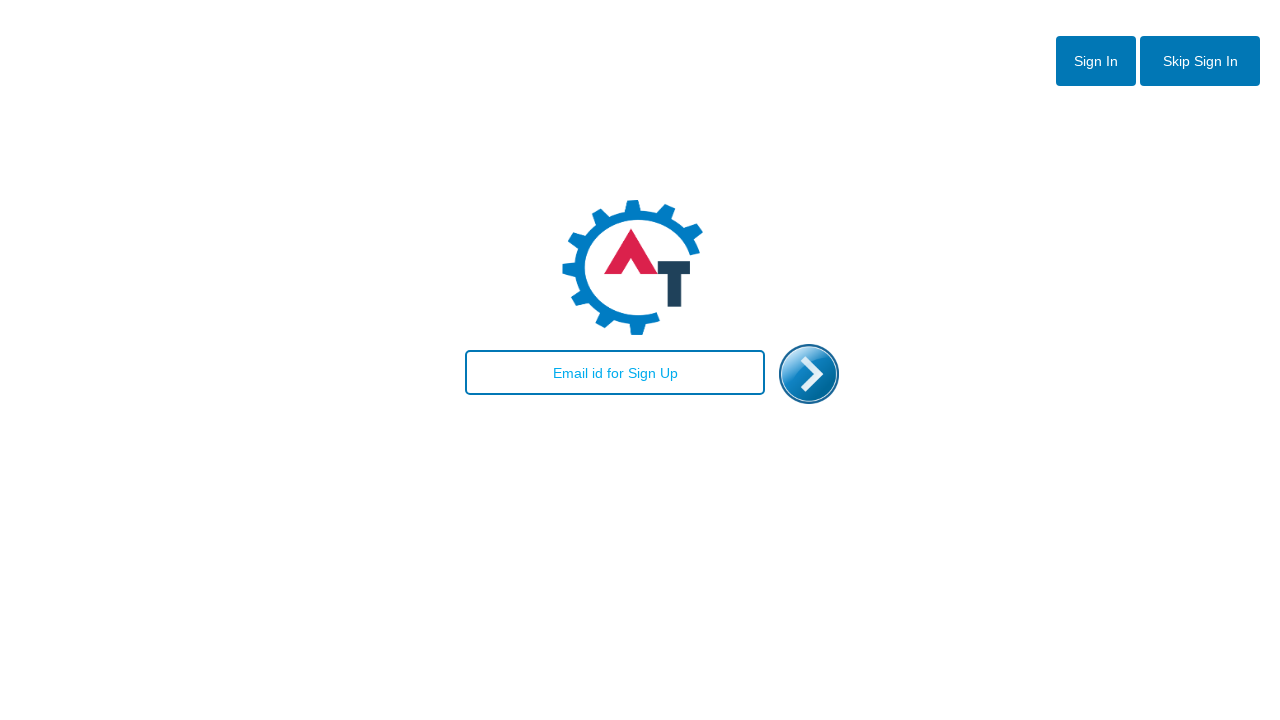

Clicked the 'Skip Sign in' button at (1200, 61) on #btn2
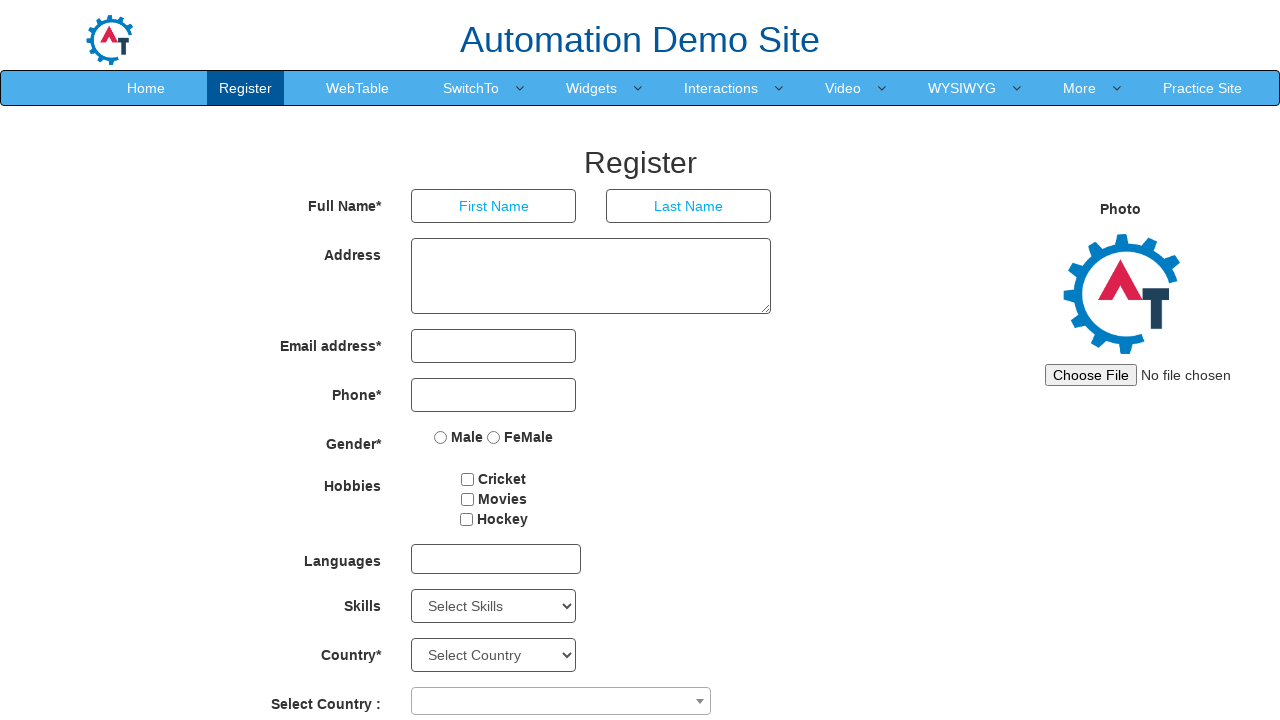

Filled in First Name field with 'Oprea' on input[placeholder='First Name']
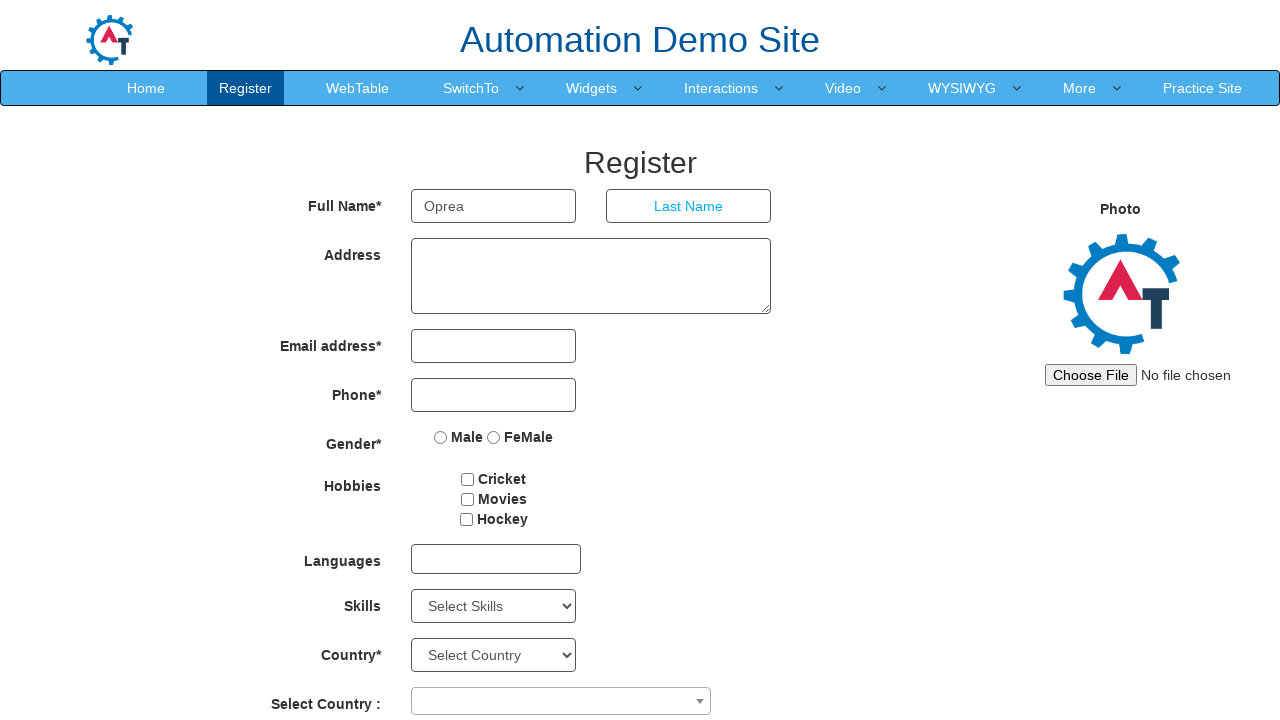

Filled in Last Name field with 'Victor' on input[placeholder='Last Name']
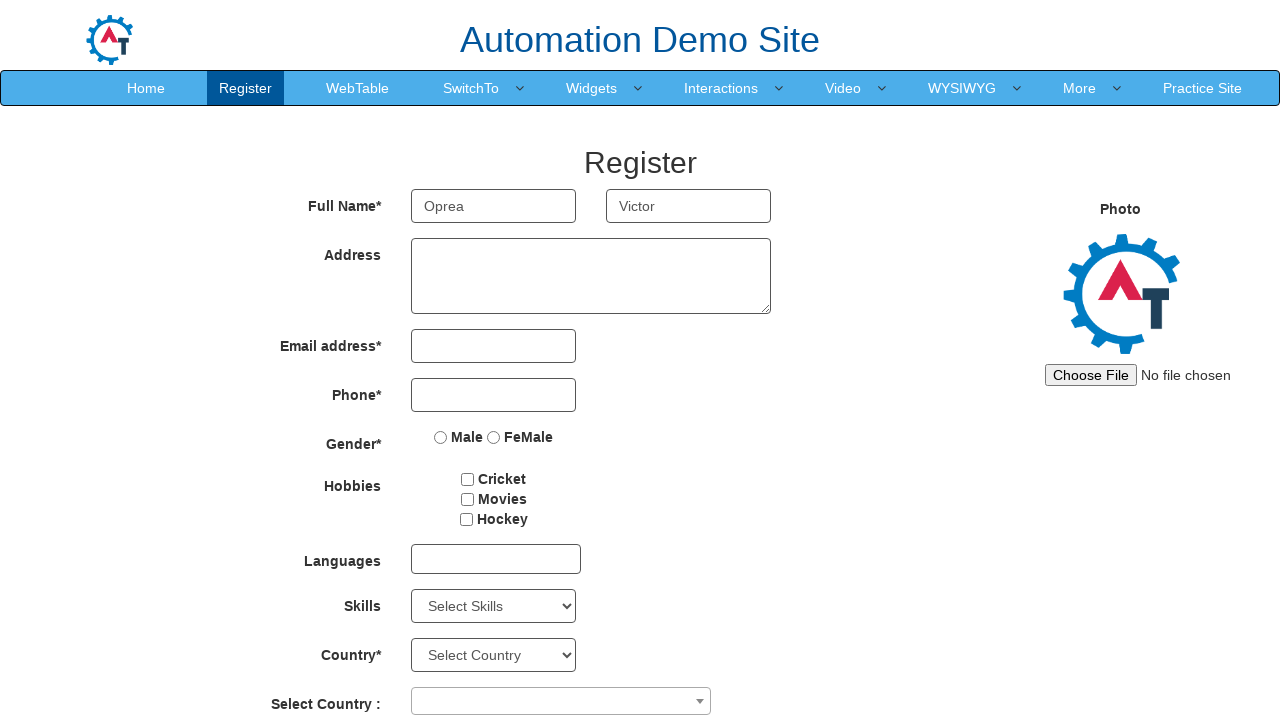

Filled in Address field with 'Strada Mea Nr 432' on textarea[ng-model]
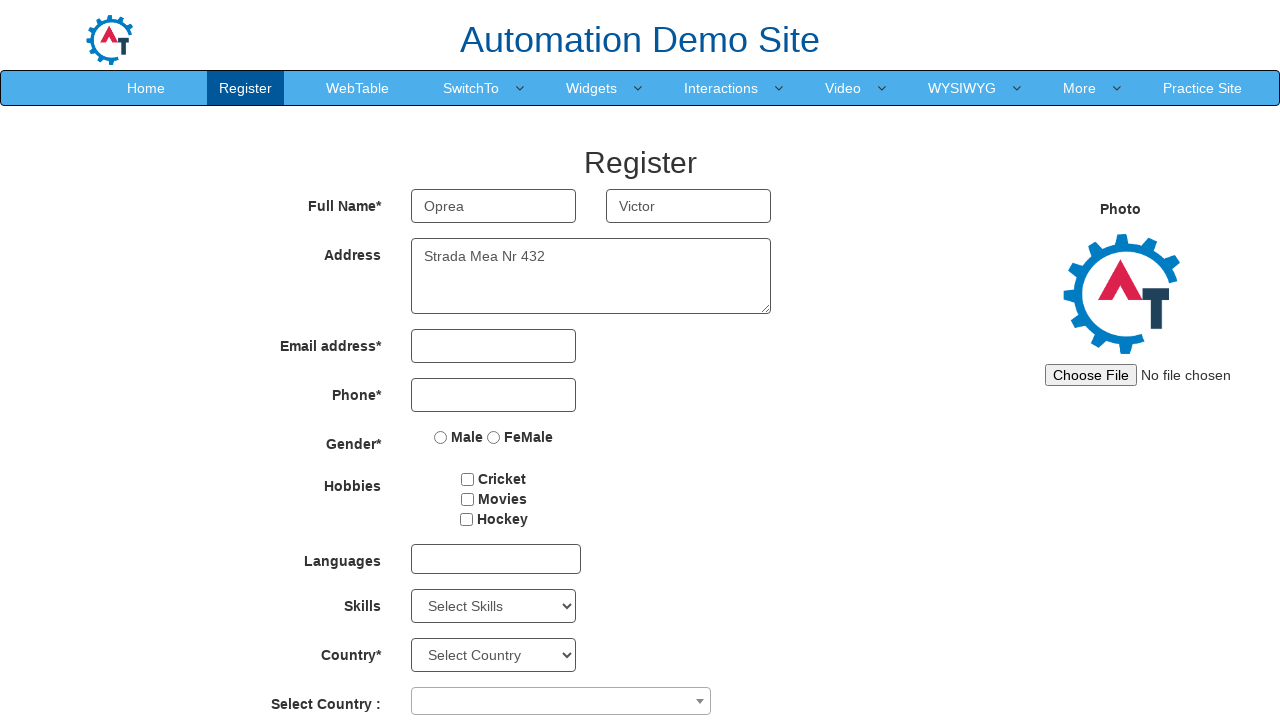

Filled in Email field with 'cod@yahoo.com' on input[ng-model='EmailAdress']
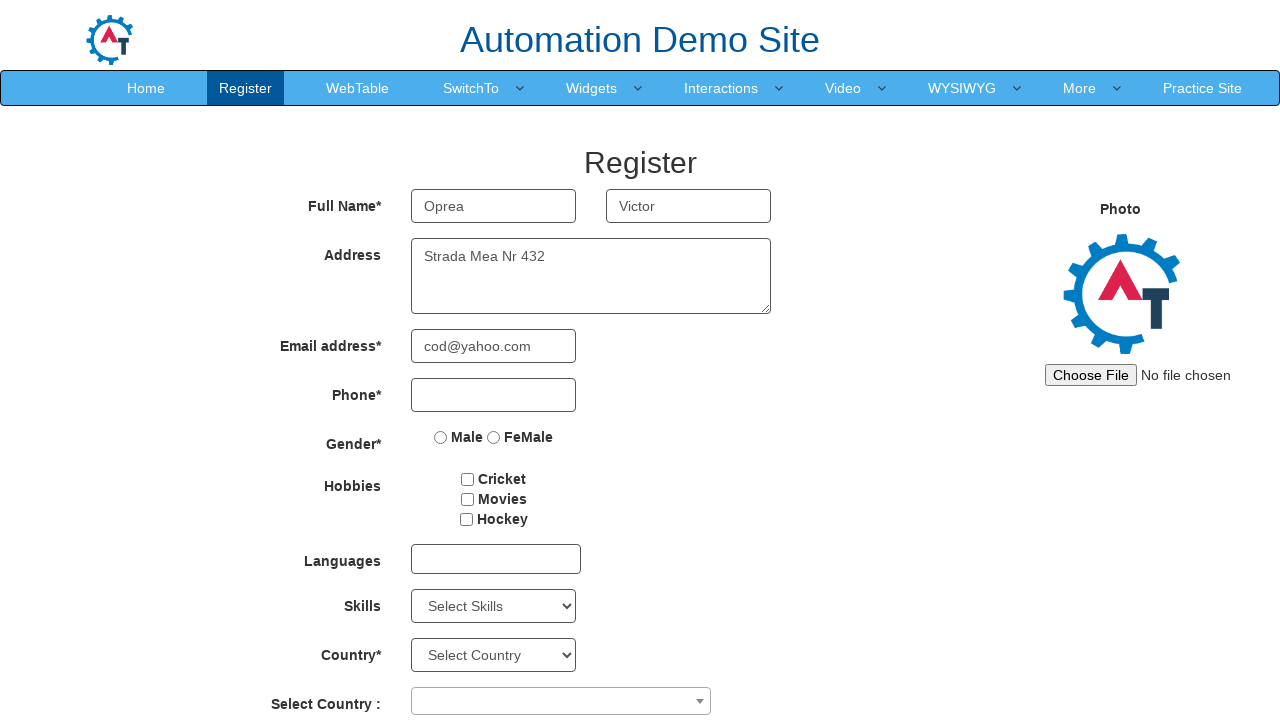

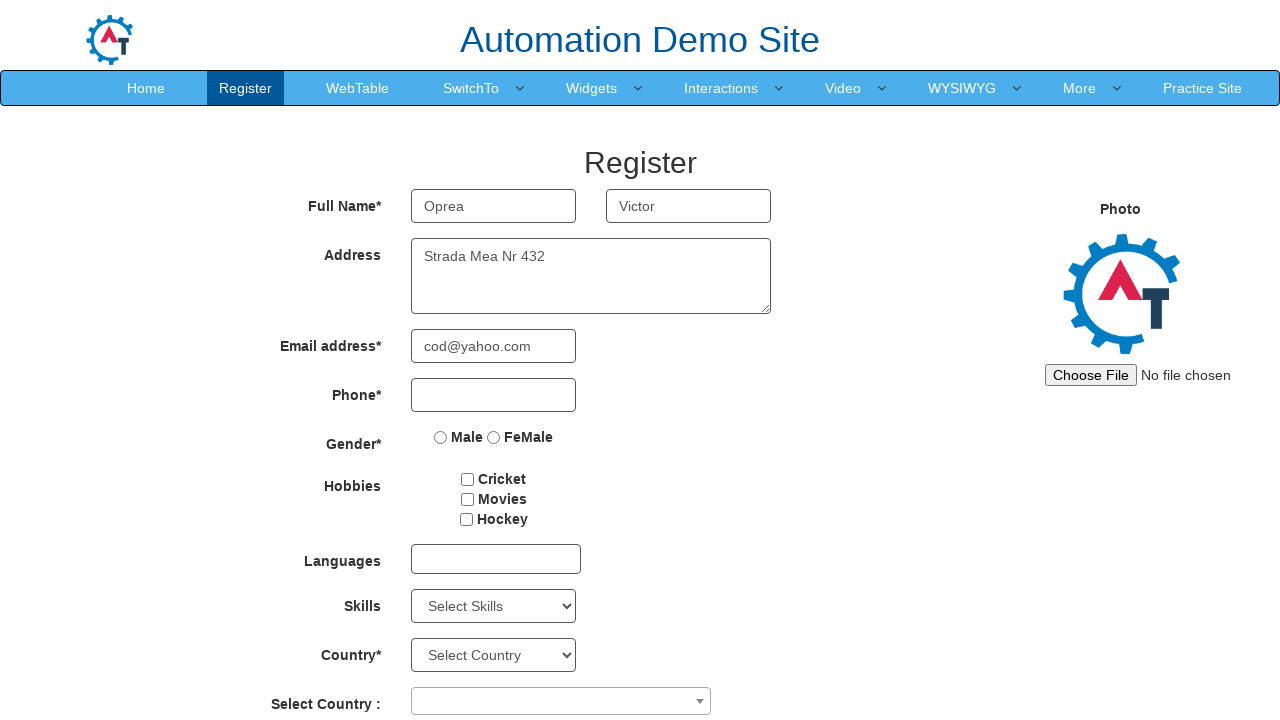